Tests drag and drop functionality on the jQuery UI demo page by dragging an element and dropping it onto a target droppable area within an iframe.

Starting URL: https://www.jqueryui.com/droppable/

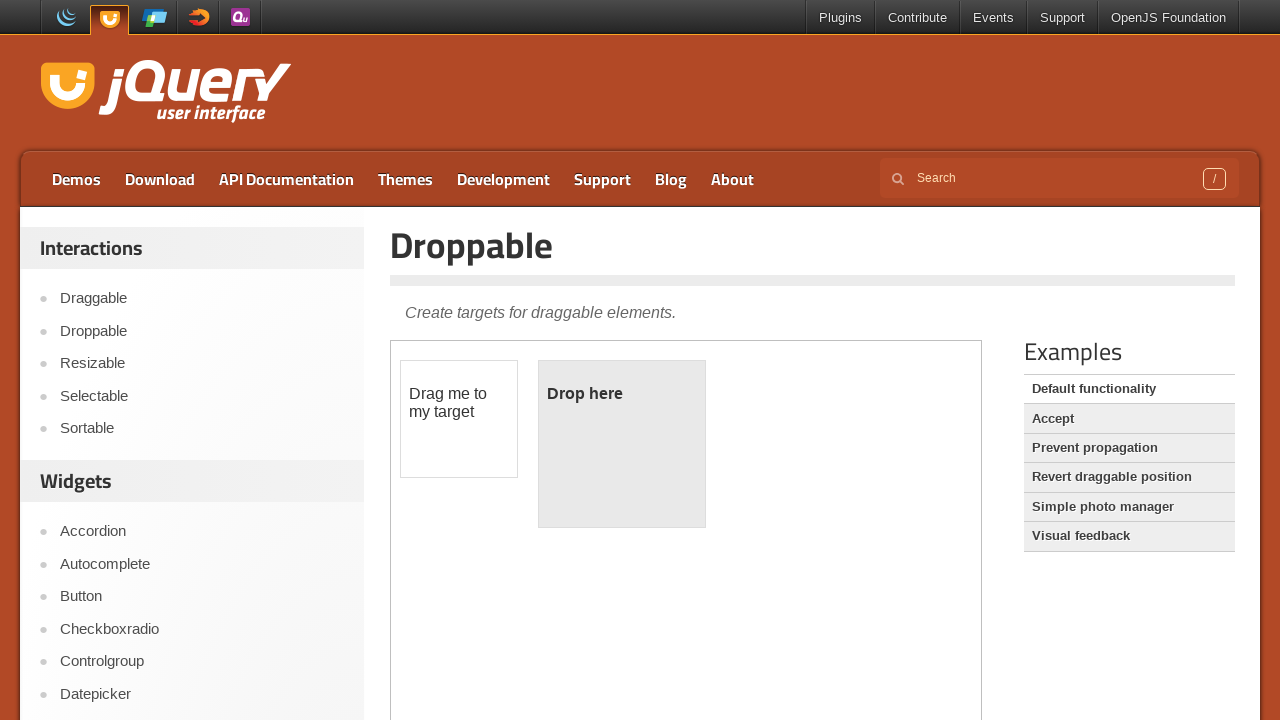

Located the demo iframe for drag and drop test
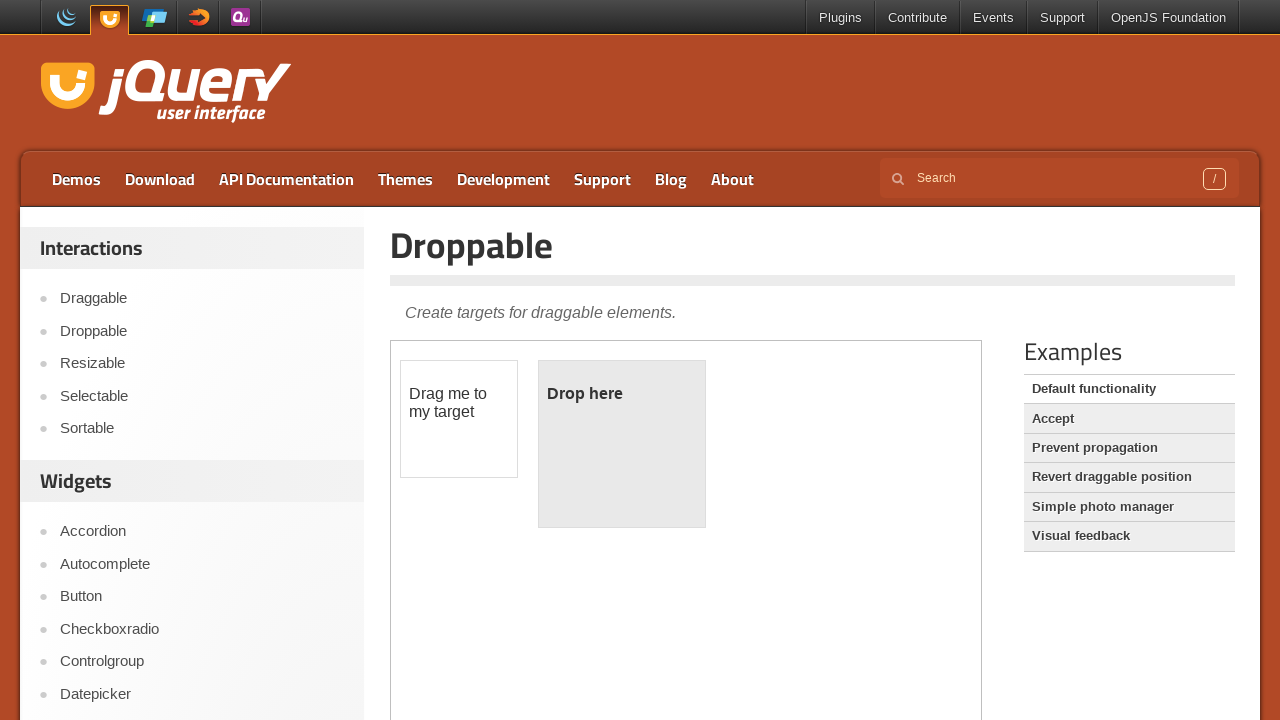

Located the draggable element with ID 'draggable'
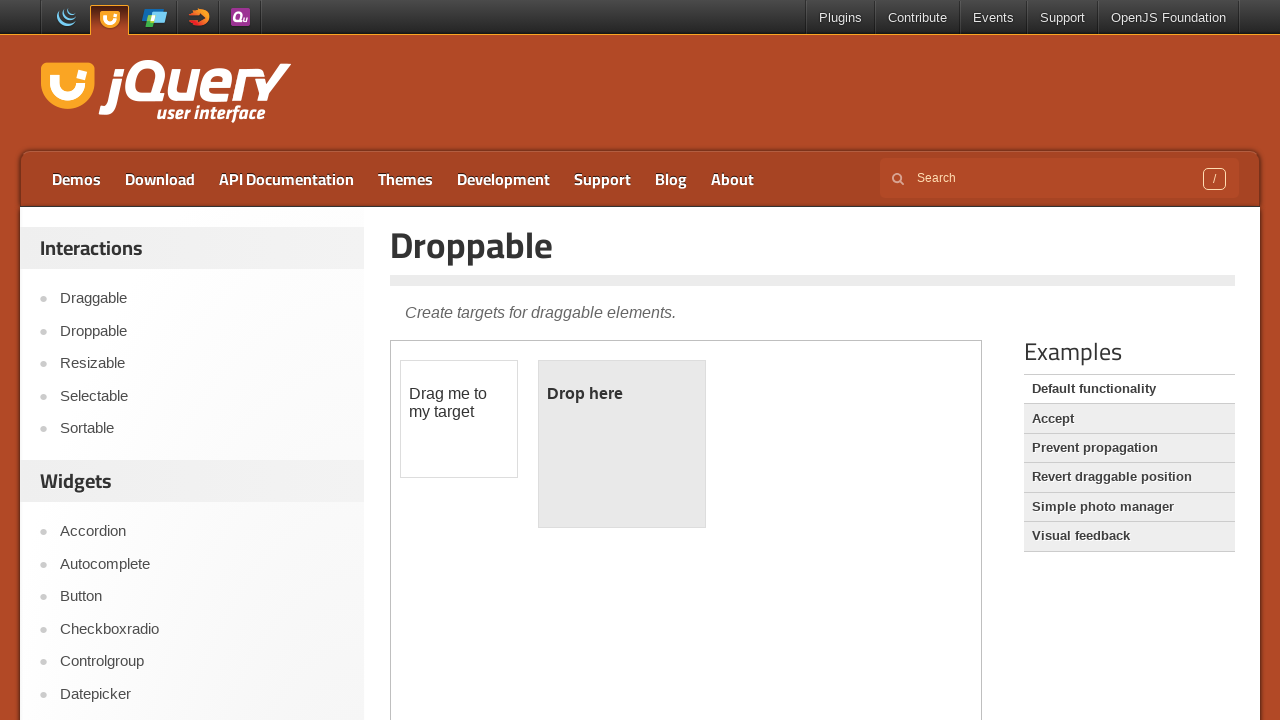

Located the droppable target element with ID 'droppable'
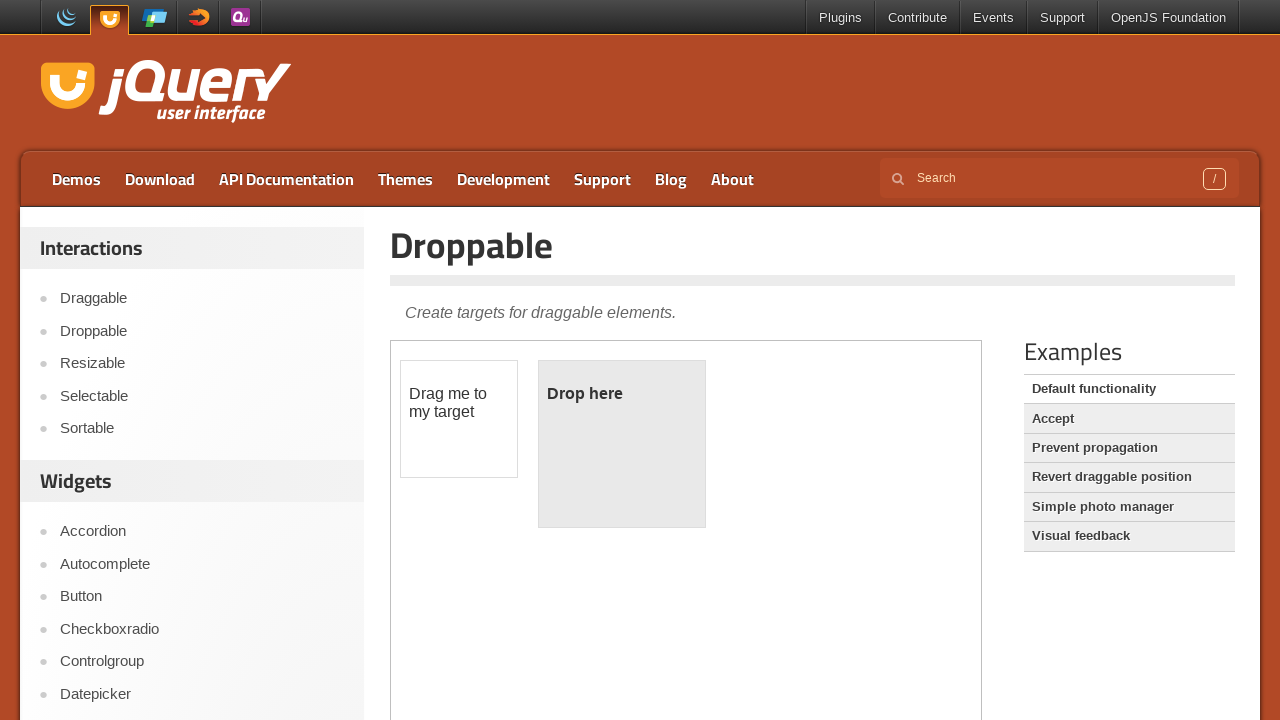

Dragged the draggable element and dropped it onto the droppable target at (622, 444)
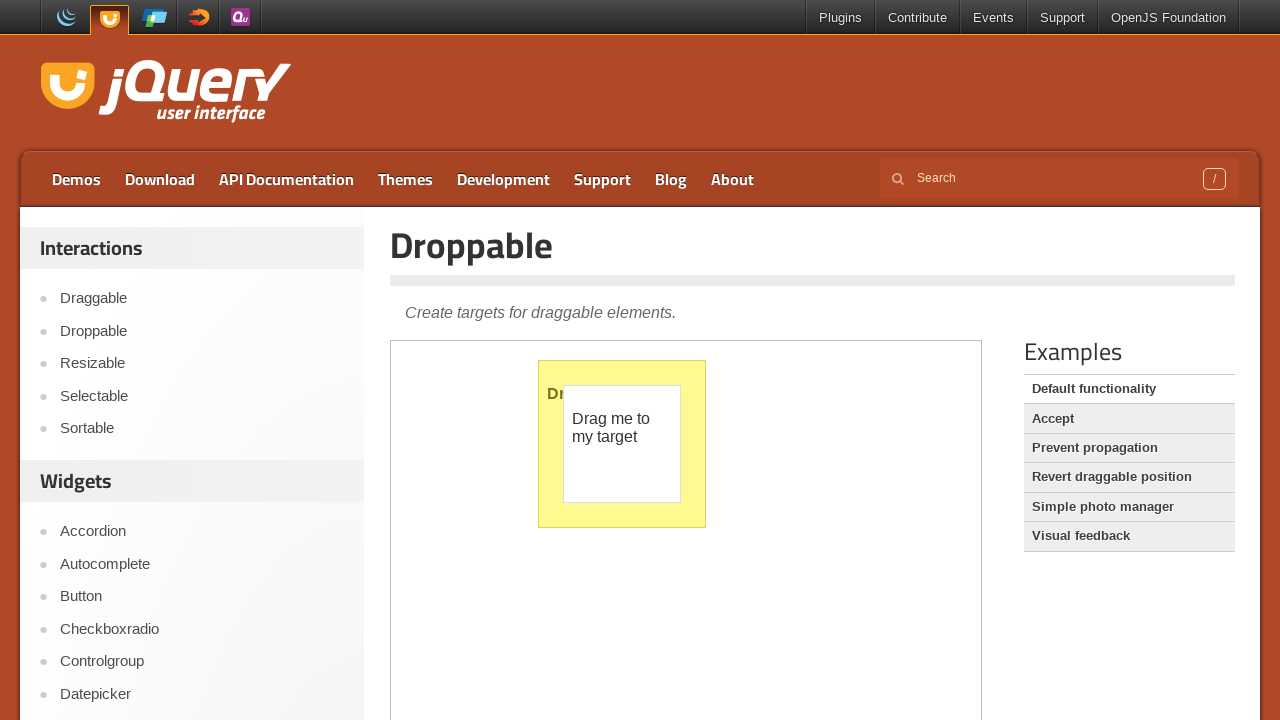

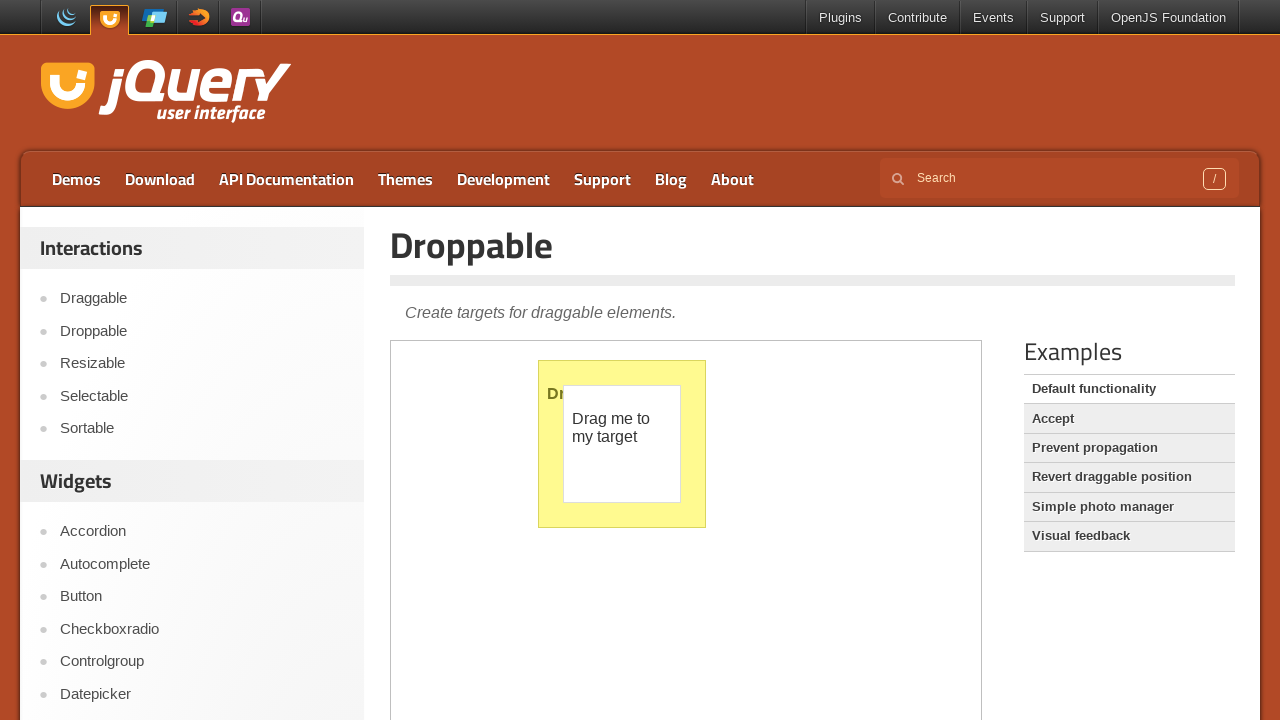